Tests checkbox functionality on a dynamic controls page by locating a checkbox, checking its initial state, clicking it, and verifying the state change.

Starting URL: https://training-support.net/webelements/dynamic-controls

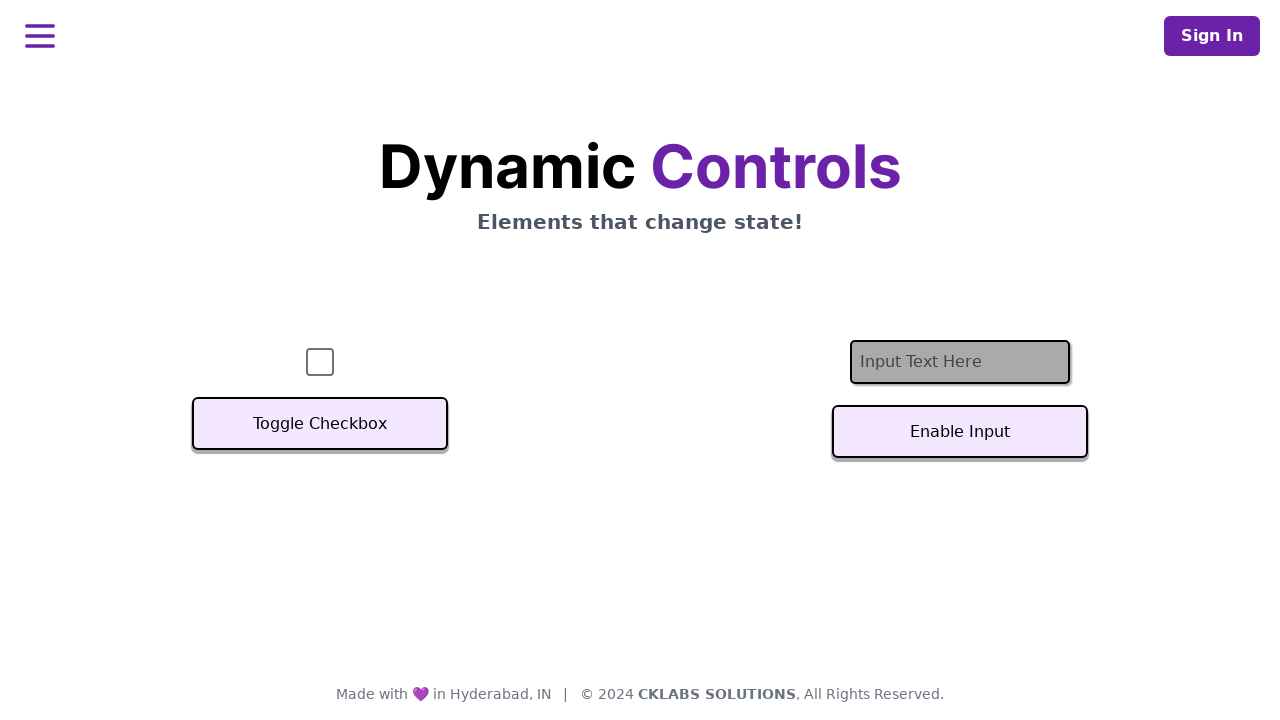

Located and waited for checkbox to become visible
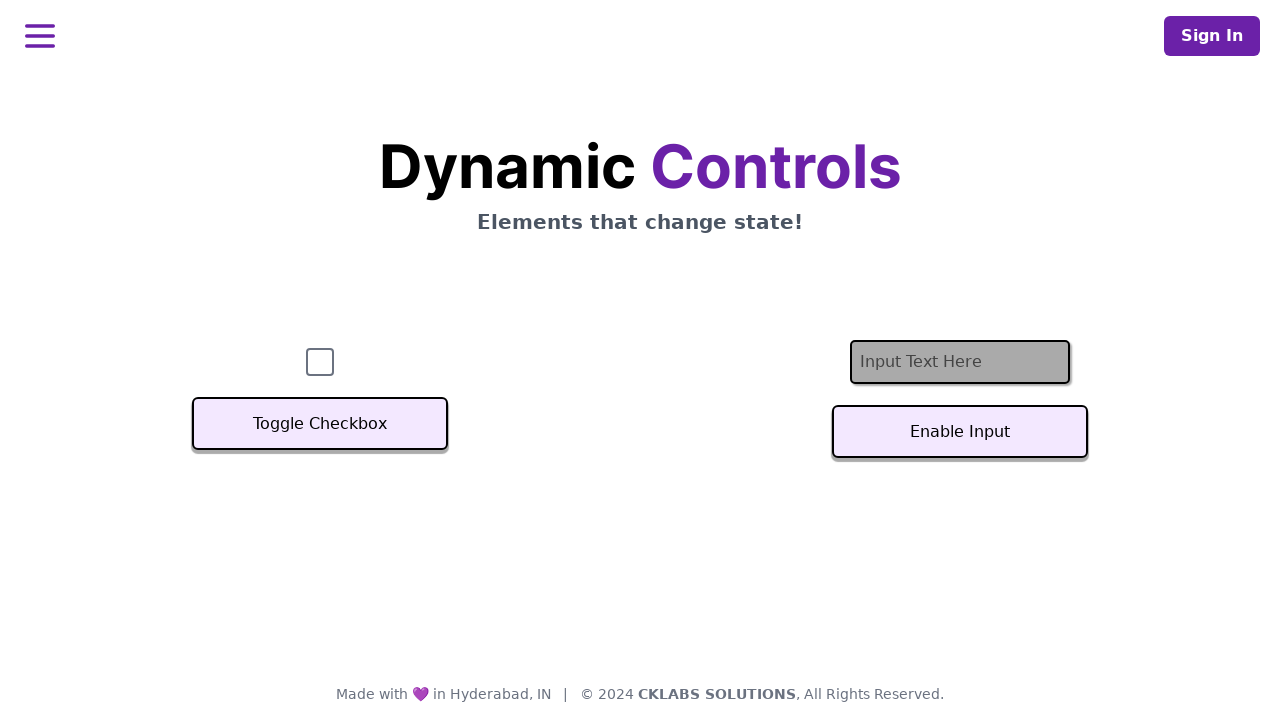

Checked initial checkbox state: False
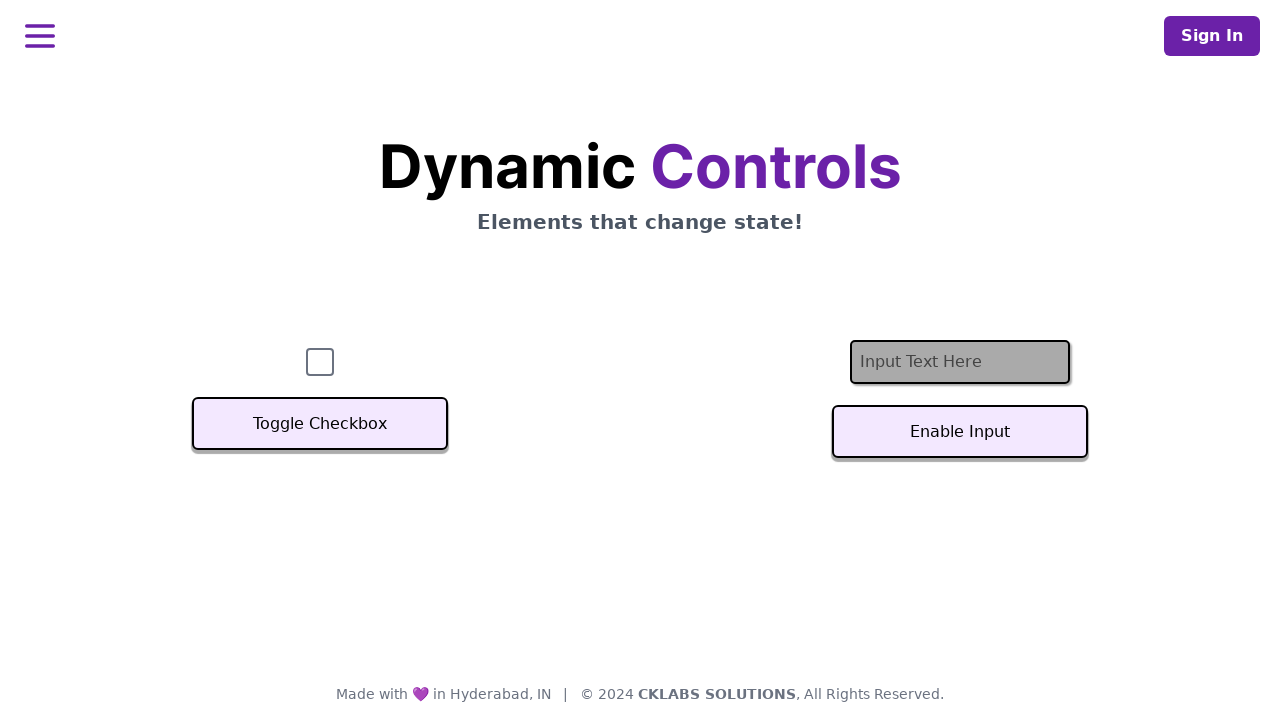

Clicked checkbox to toggle its state at (320, 362) on #checkbox
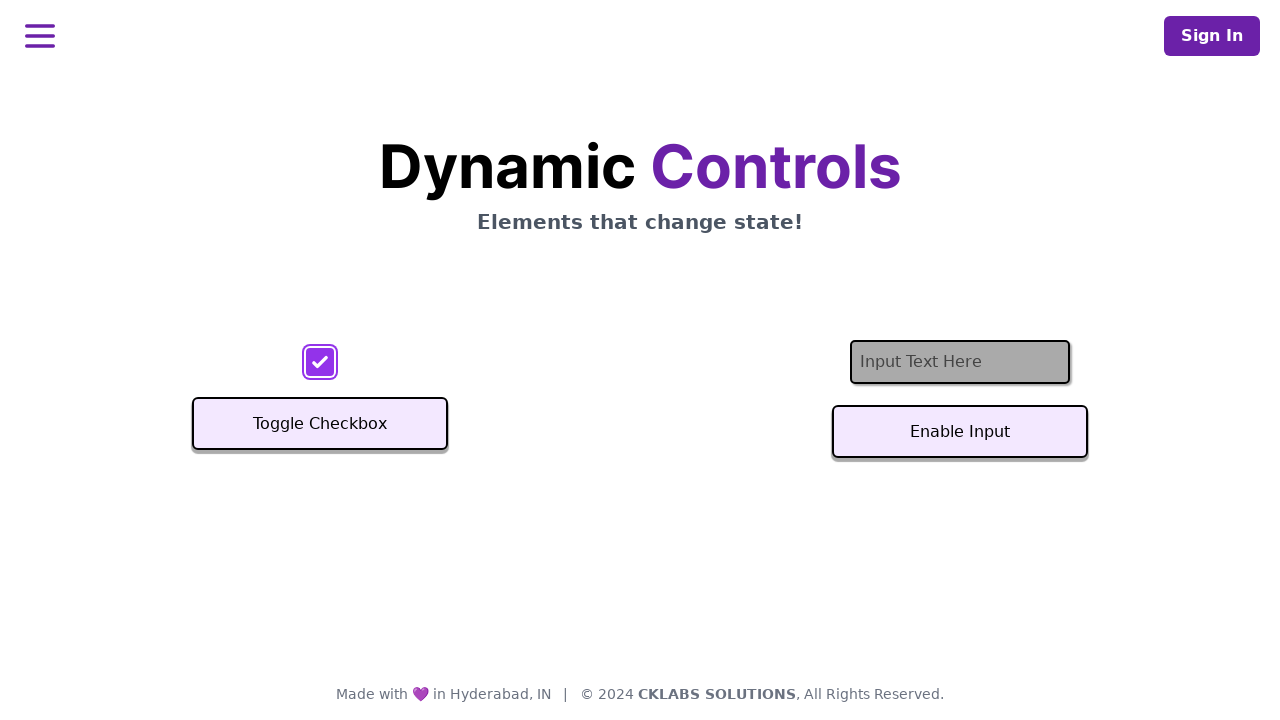

Verified checkbox state after click: True
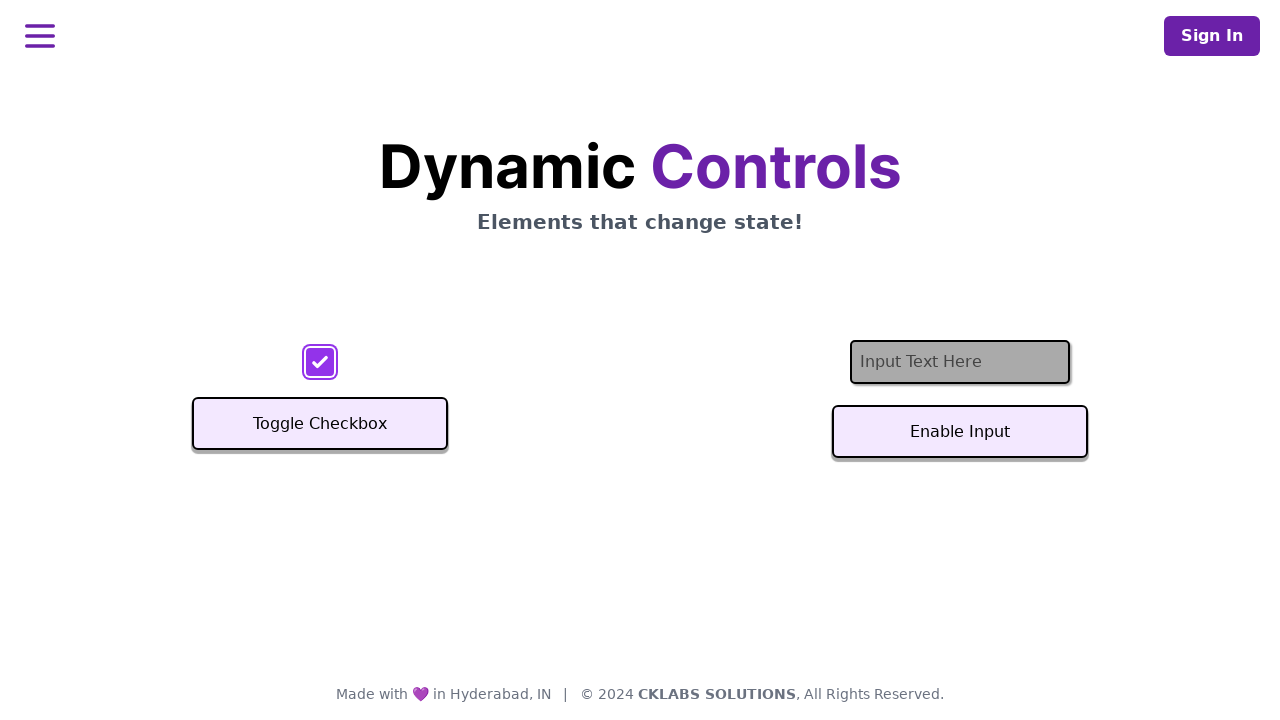

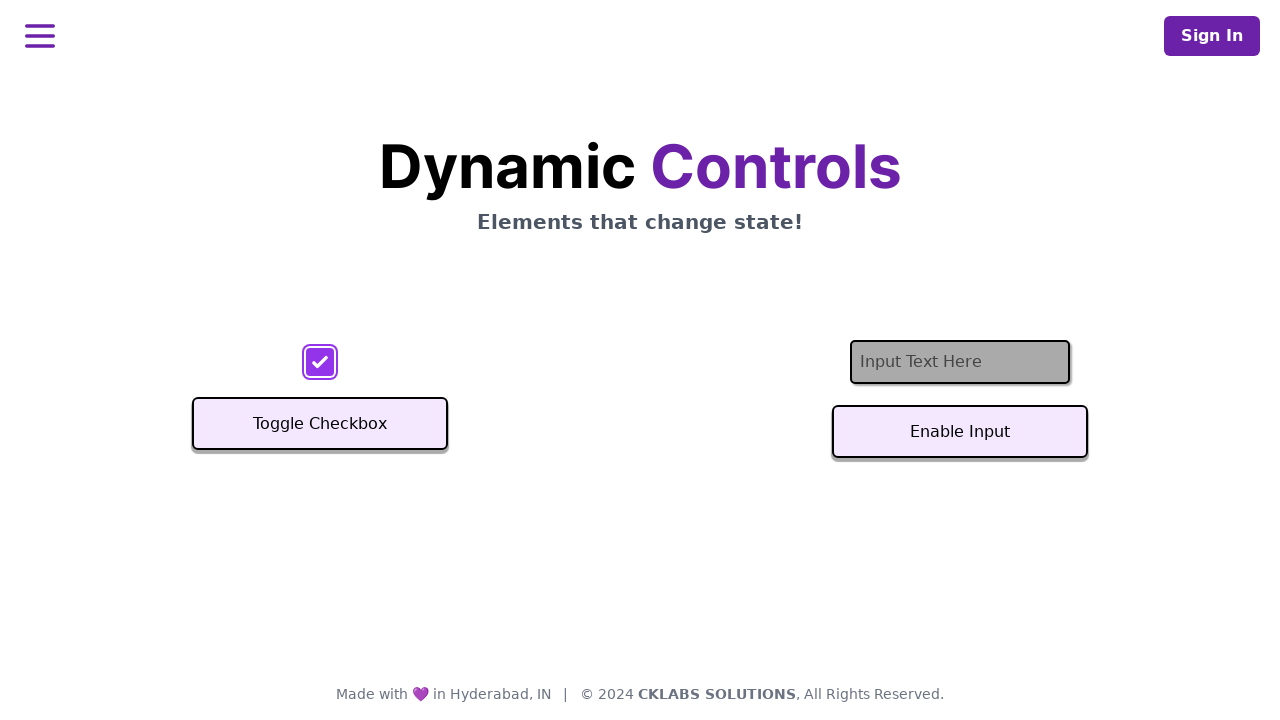